Clicks on a bar item button element on W3Schools Java tutorial page

Starting URL: https://www.w3schools.com/java/default.asp

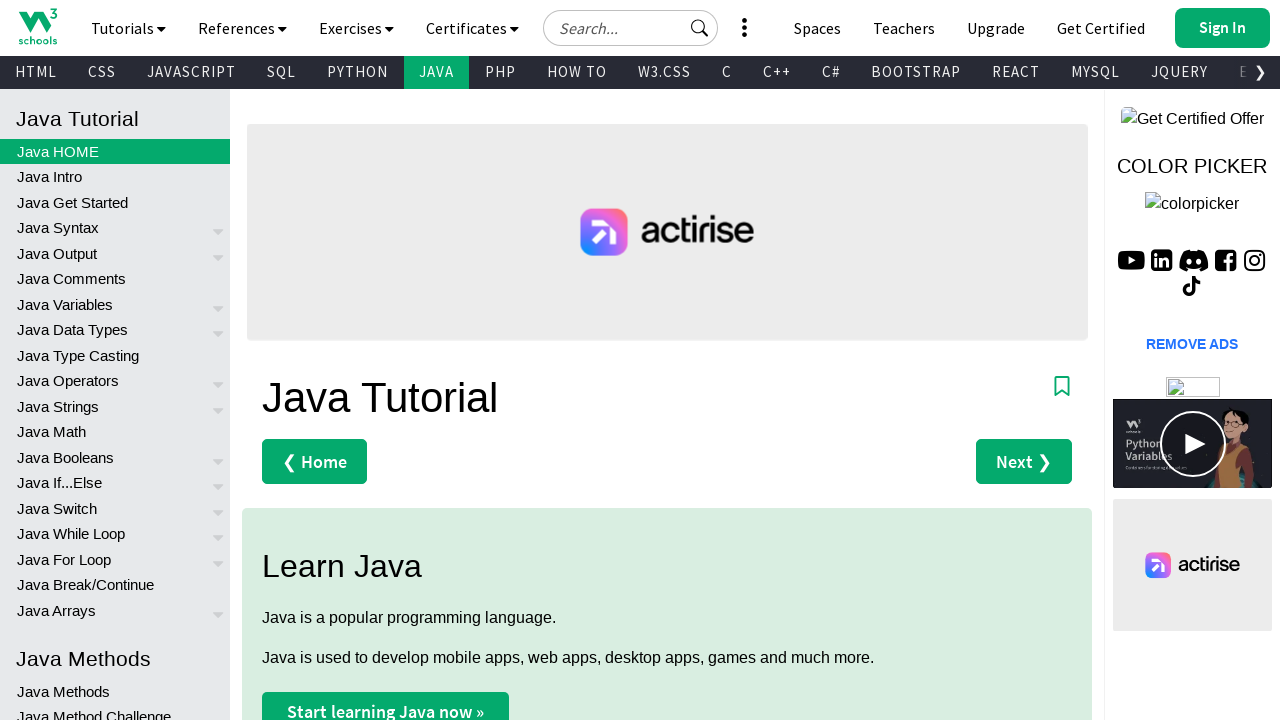

Navigated to W3Schools Java tutorial page
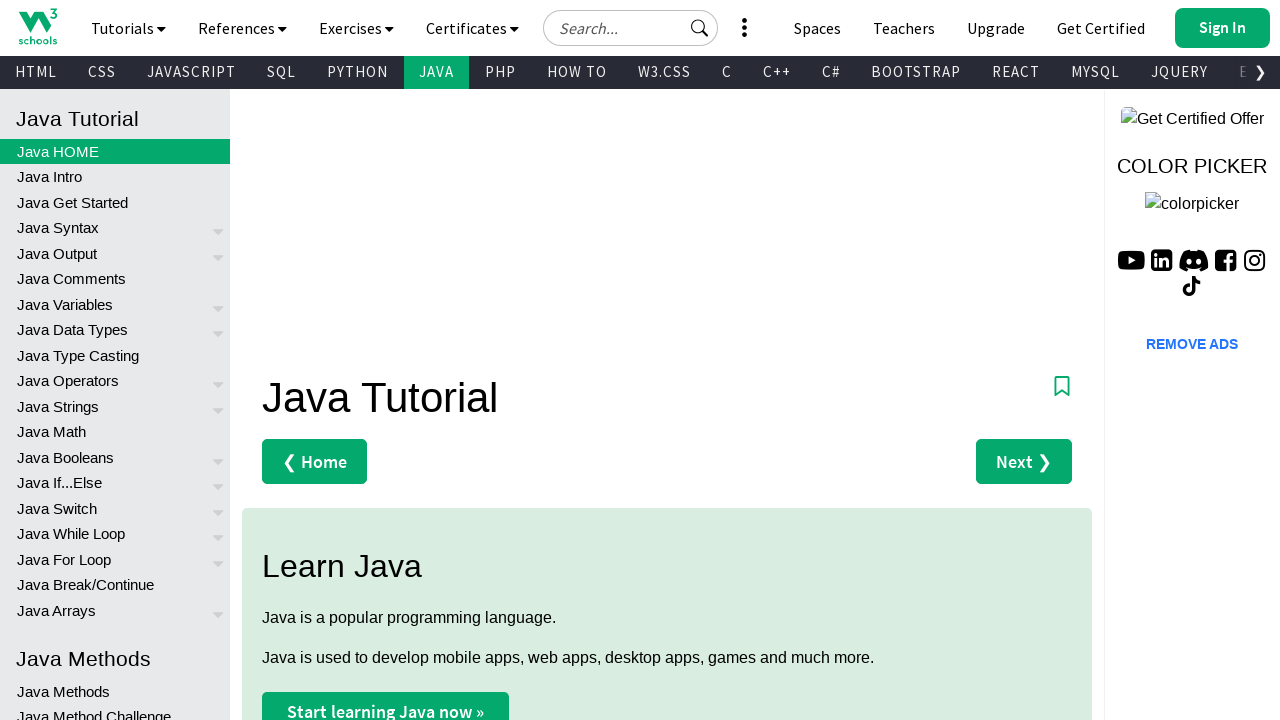

Clicked on bar item button element at (38, 26) on .w3-bar-item.w3-button
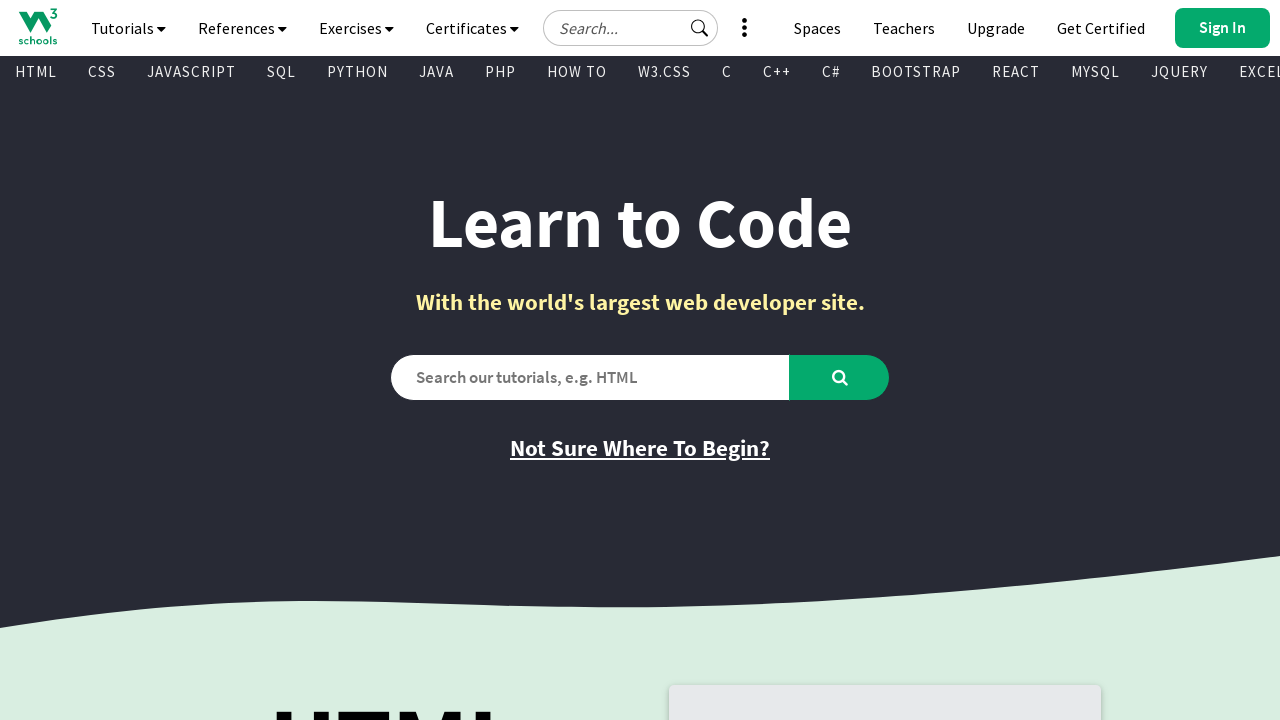

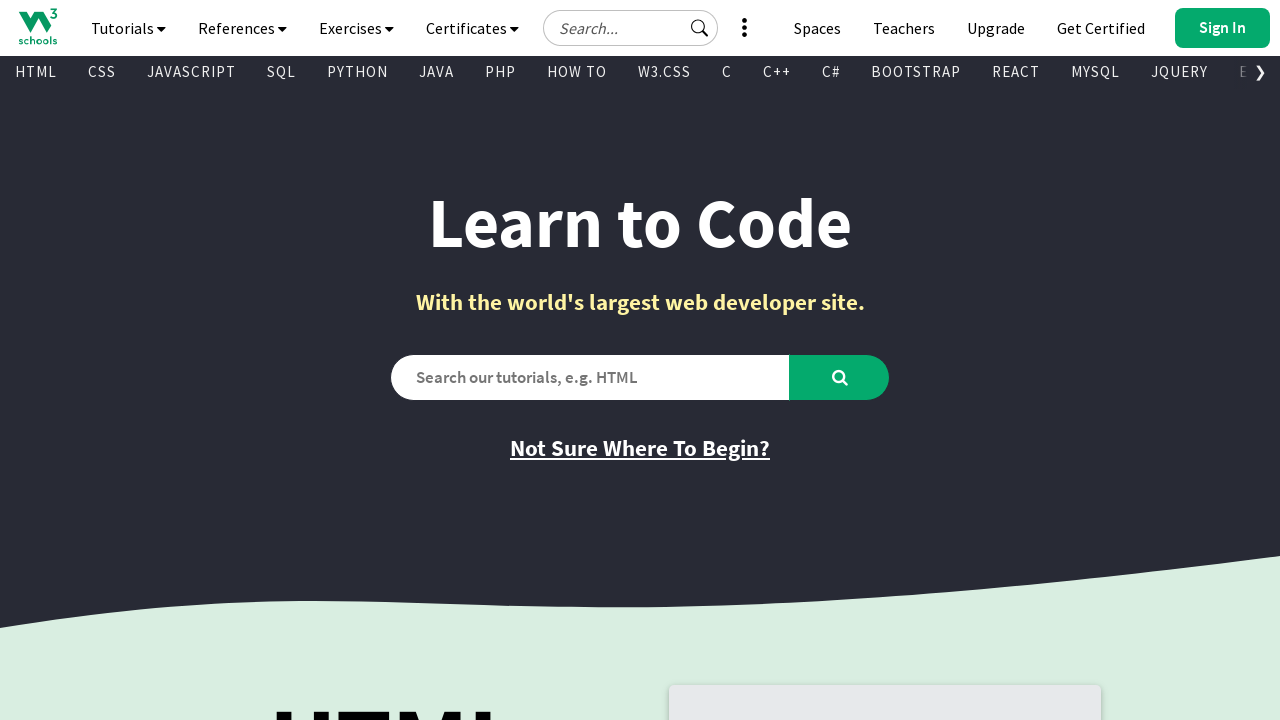